Tests price range slider functionality by dragging the minimum and maximum slider handles to adjust the price range

Starting URL: https://www.jqueryscript.net/demo/Price-Range-Slider-jQuery-UI/#google_vignette

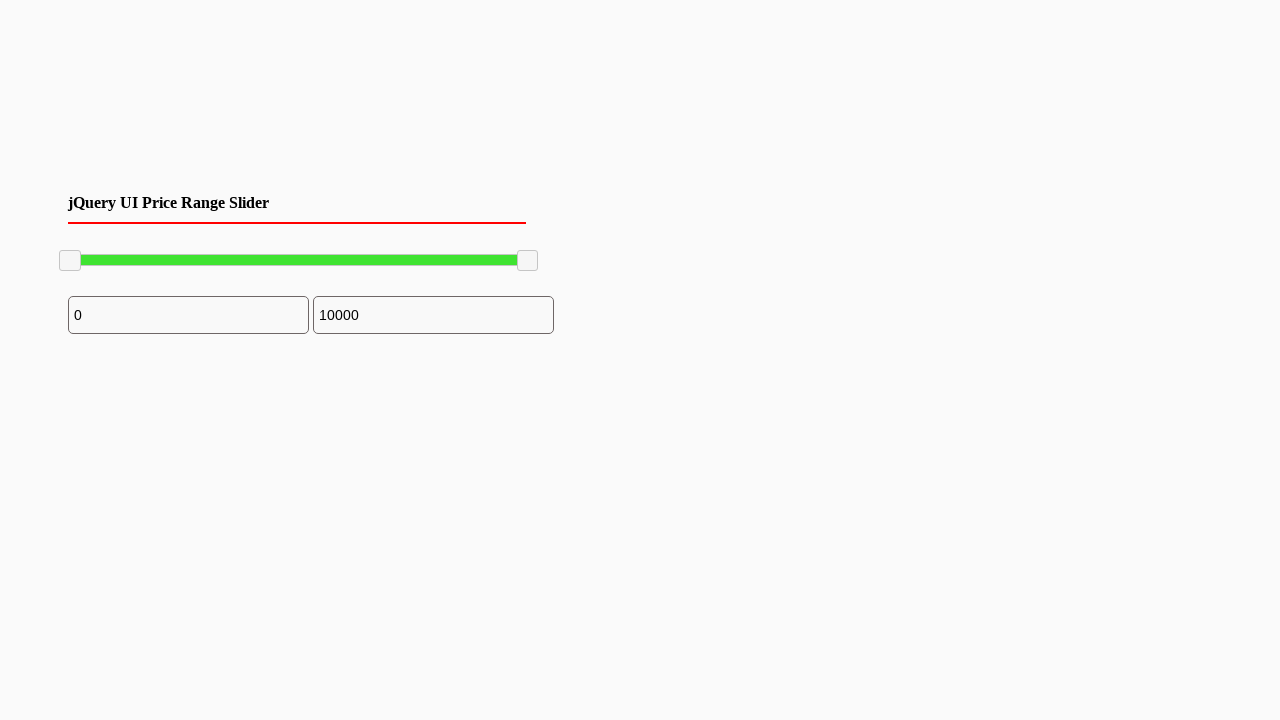

Located the minimum price slider handle
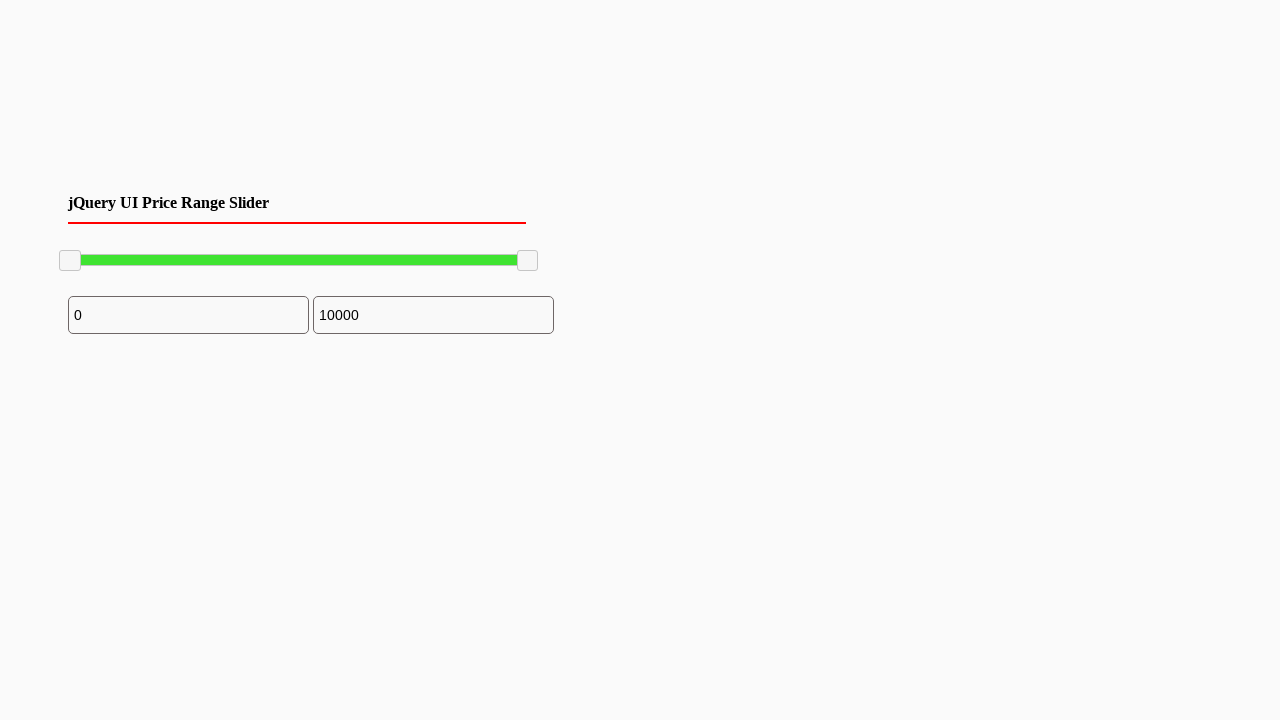

Dragged the minimum slider handle 100 pixels to the right to increase minimum price at (160, 251)
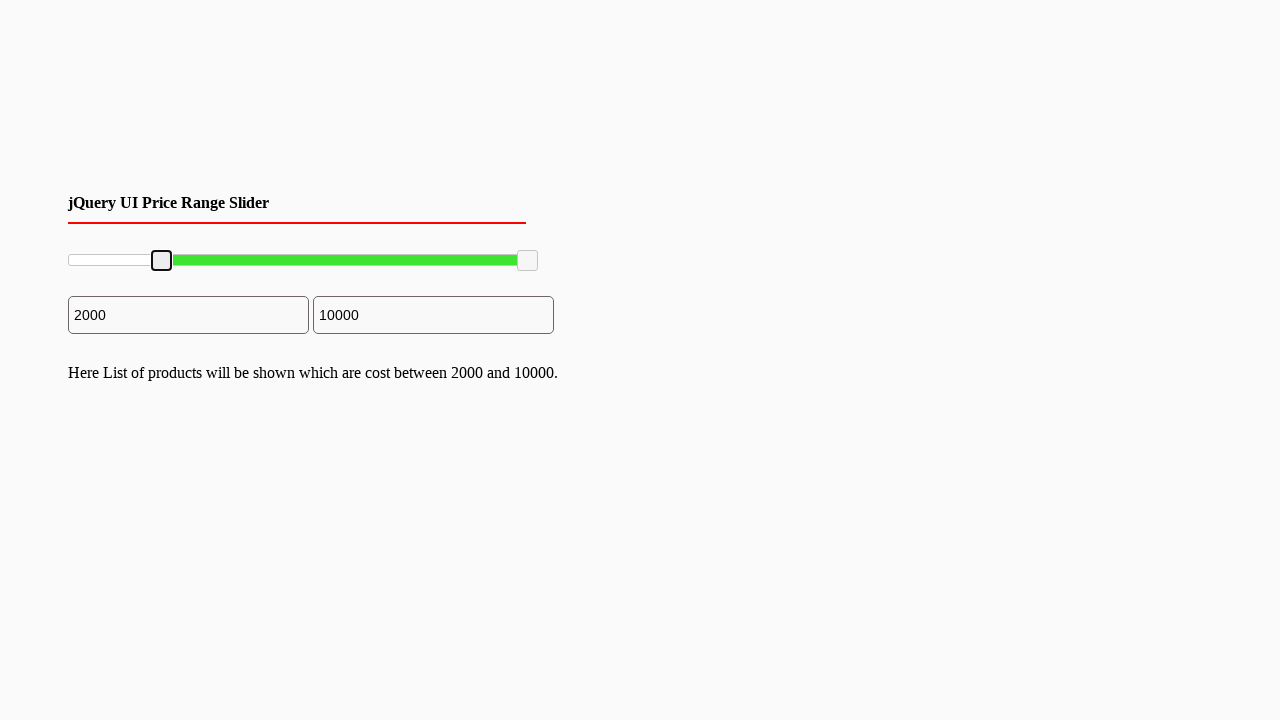

Located the maximum price slider handle
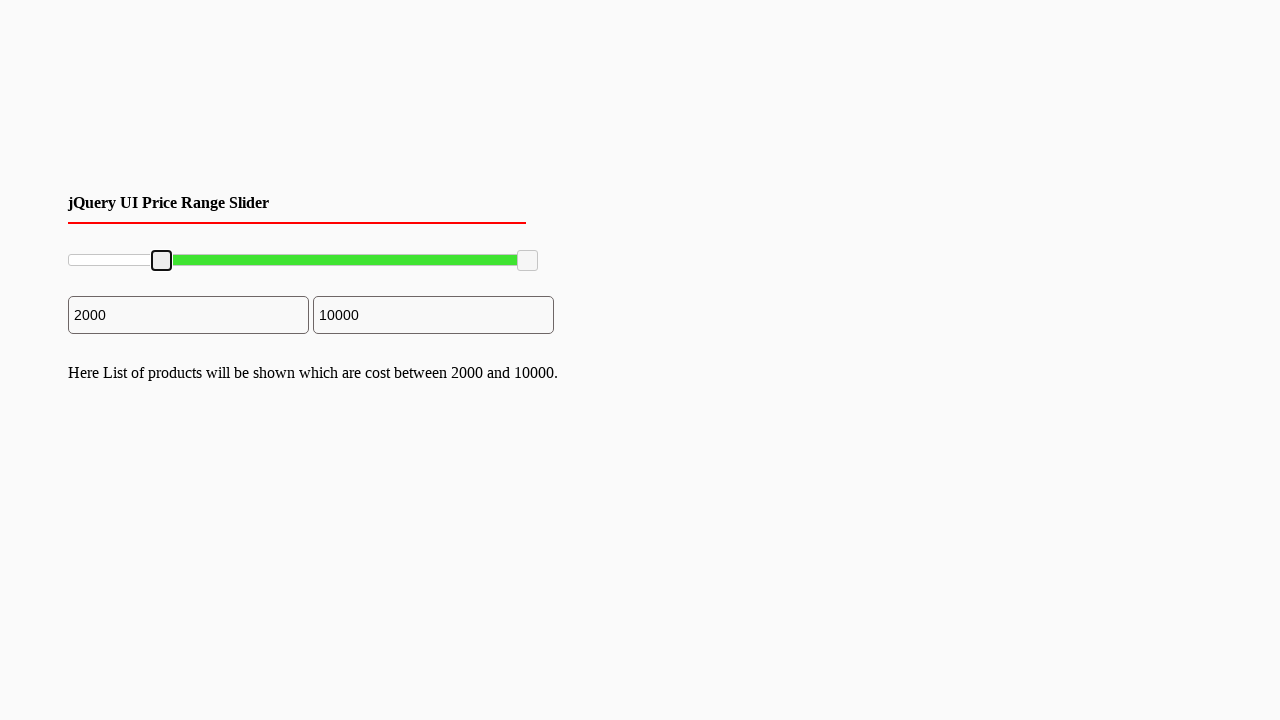

Dragged the maximum slider handle 100 pixels to the left to decrease maximum price at (418, 251)
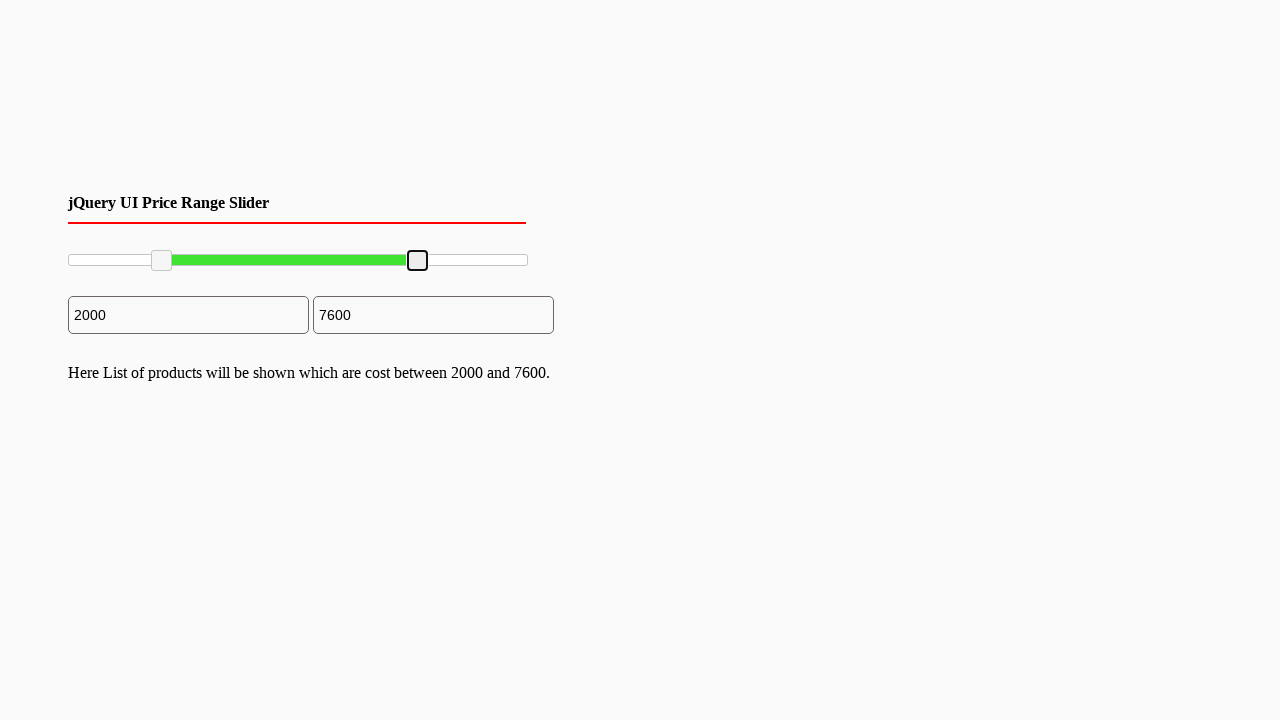

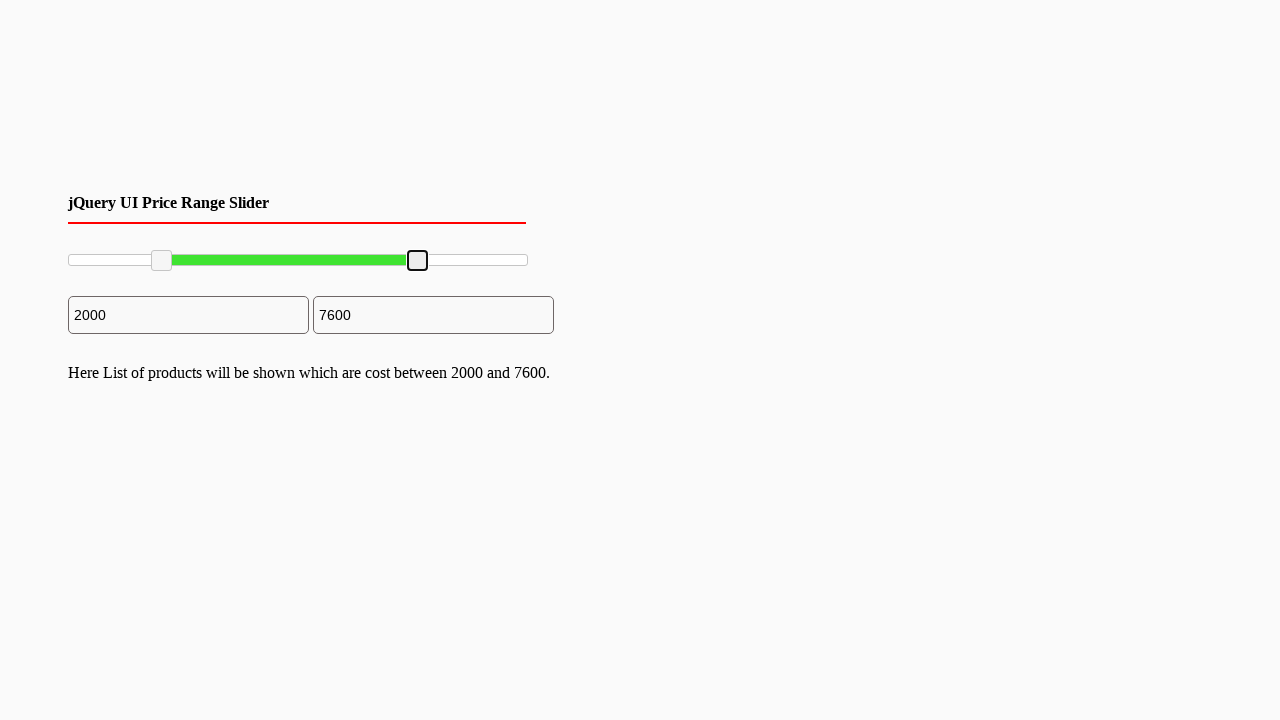